Navigates to the Telerik support demos page and verifies the page title is loaded

Starting URL: https://www.telerik.com/support/demos

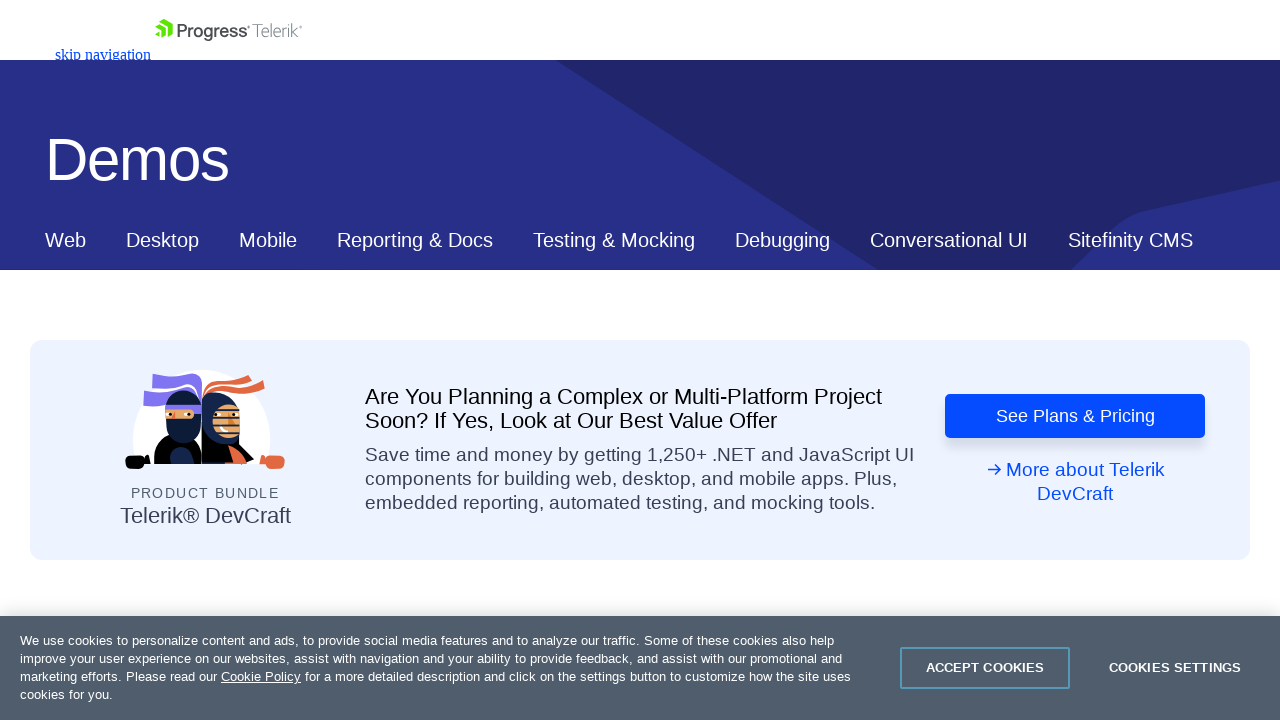

Navigated to Telerik support demos page
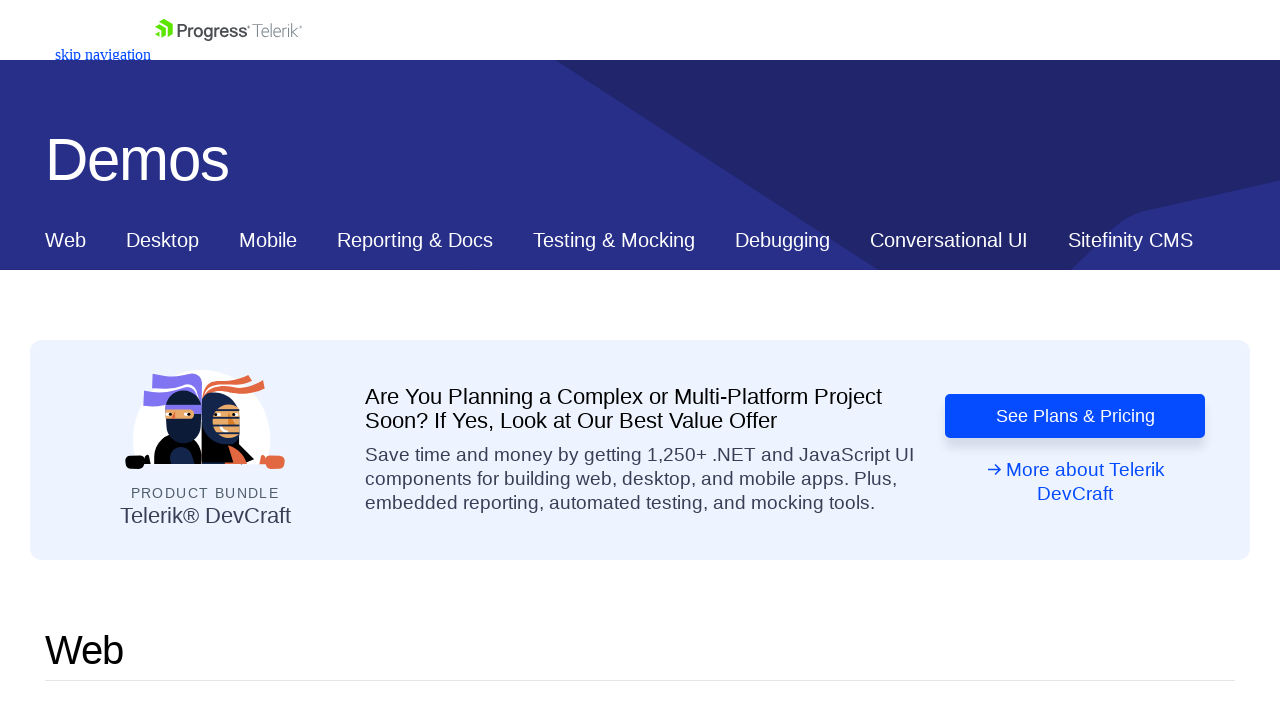

Page fully loaded (domcontentloaded state)
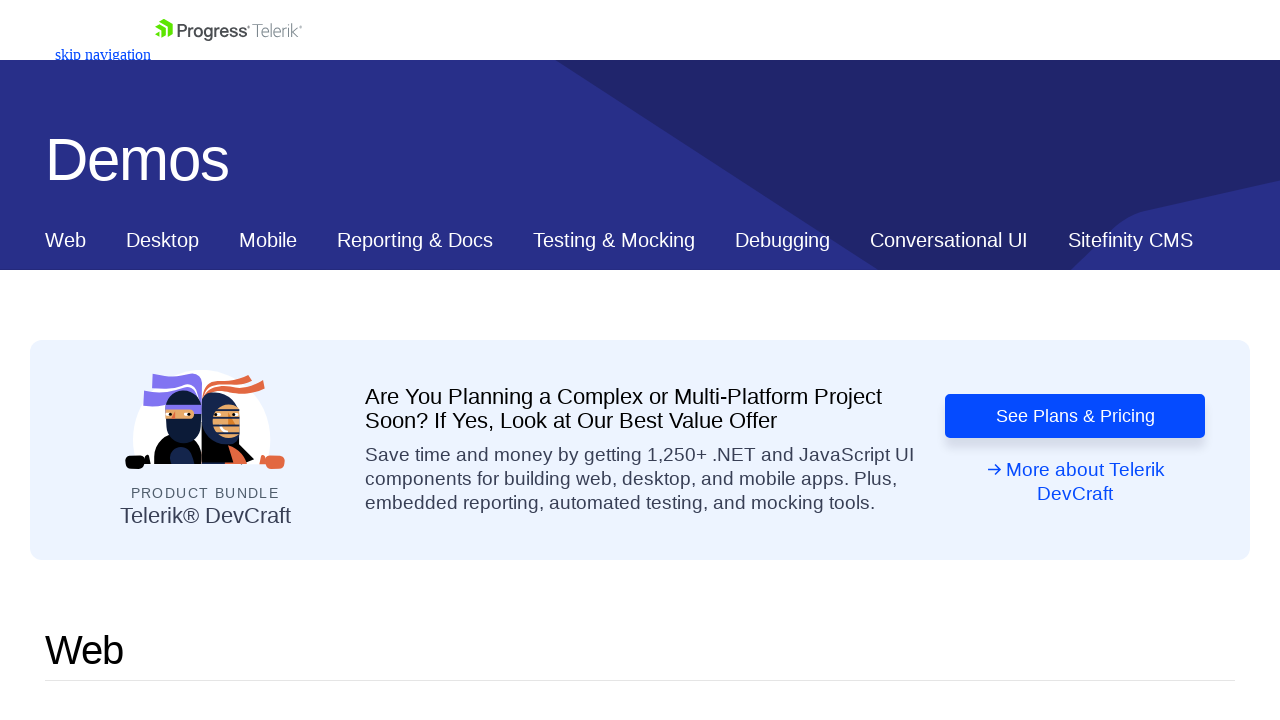

Retrieved page title
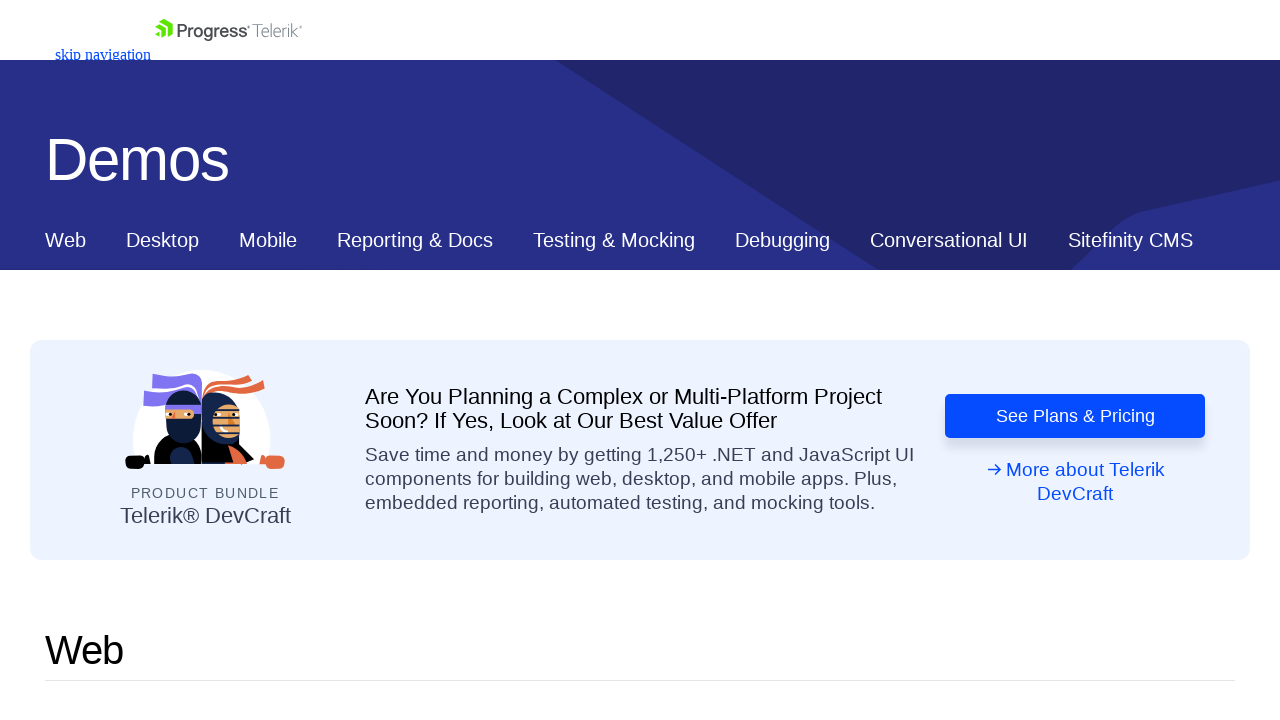

Verified page title is not empty
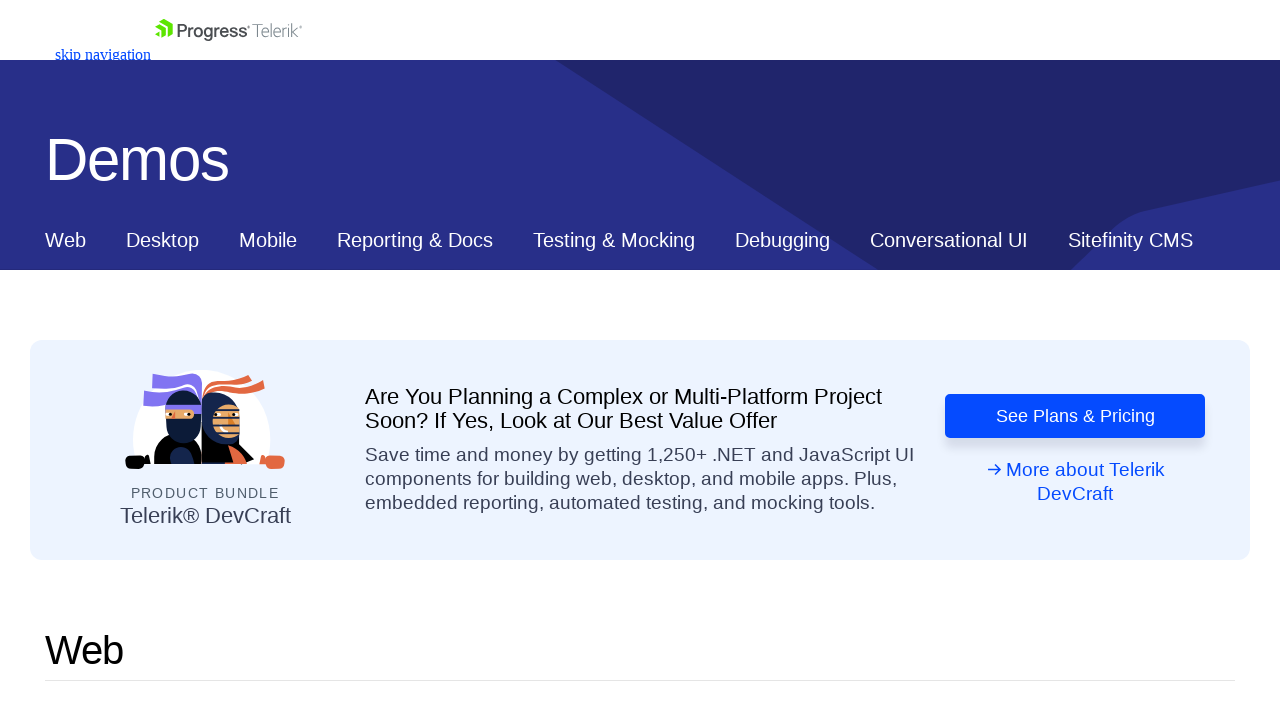

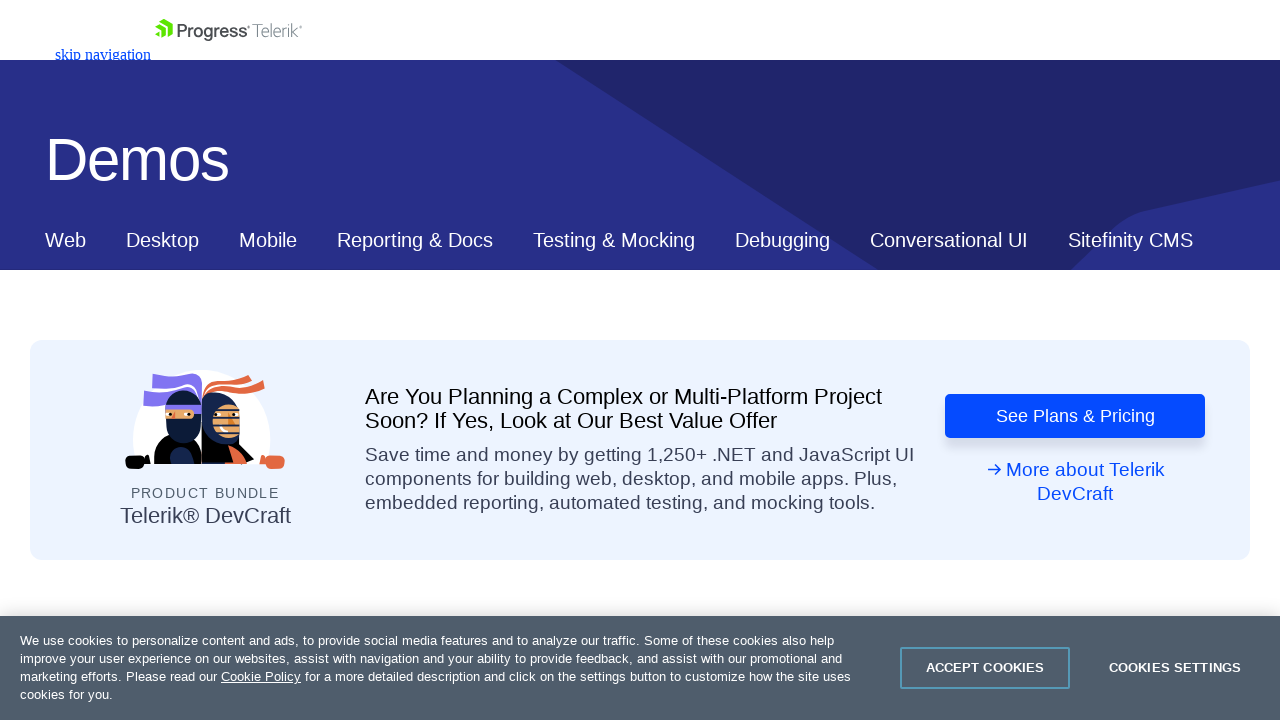